Tests the add/remove elements functionality by clicking "Add Element" button to create a delete button, verifying it appears, clicking the delete button, and verifying the element is removed from the DOM.

Starting URL: https://practice.cydeo.com/add_remove_elements/

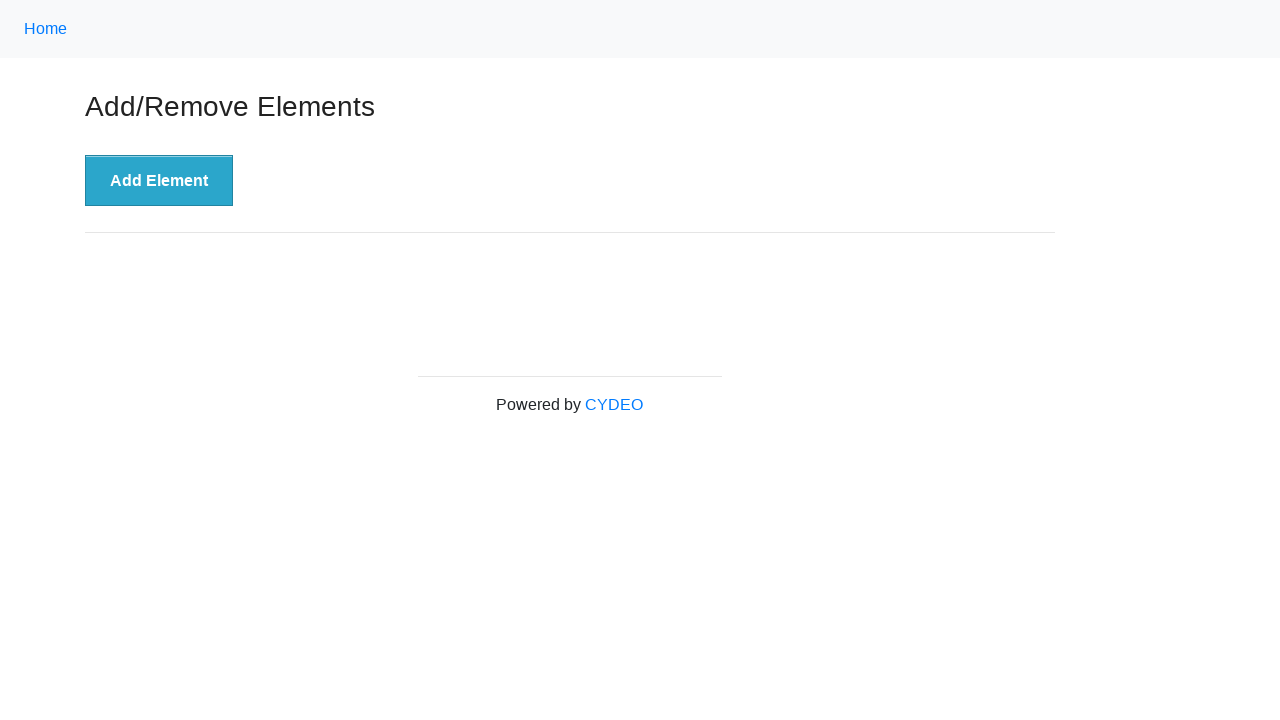

Clicked 'Add Element' button to create a delete button at (159, 181) on xpath=//button[.='Add Element']
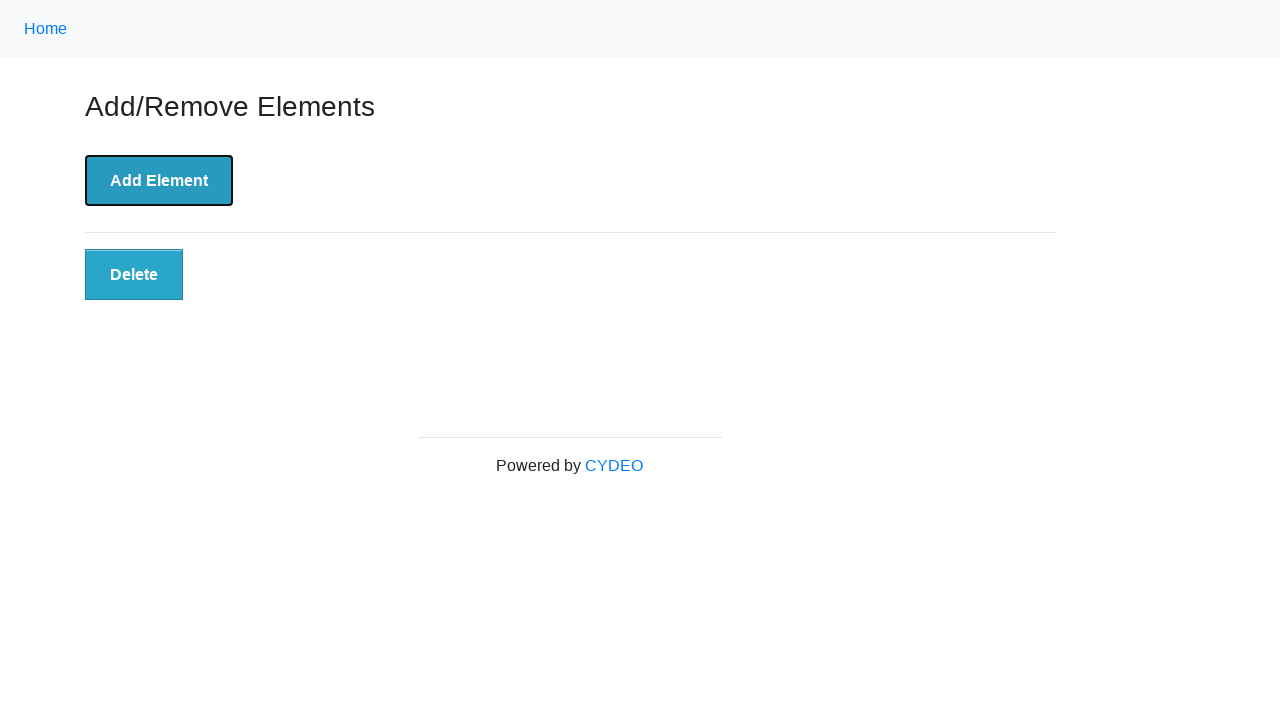

Delete button appeared and is visible in the DOM
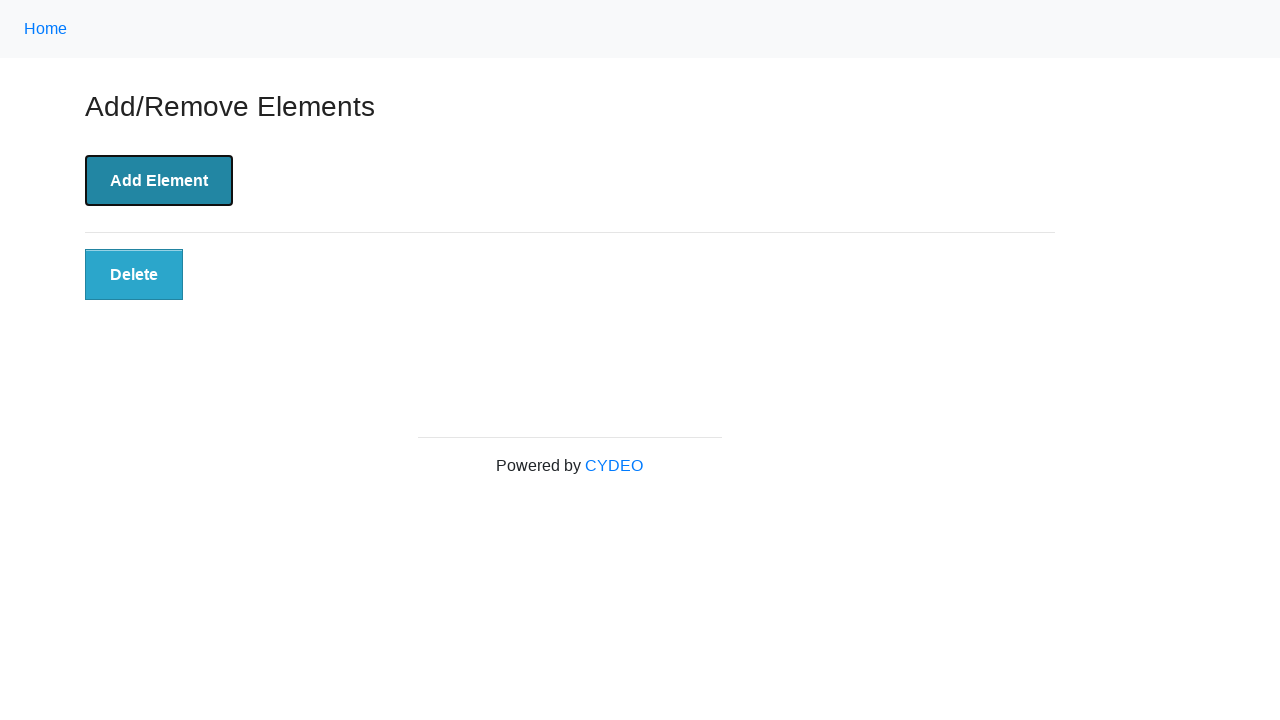

Clicked the Delete button at (134, 275) on xpath=//button[@class='added-manually']
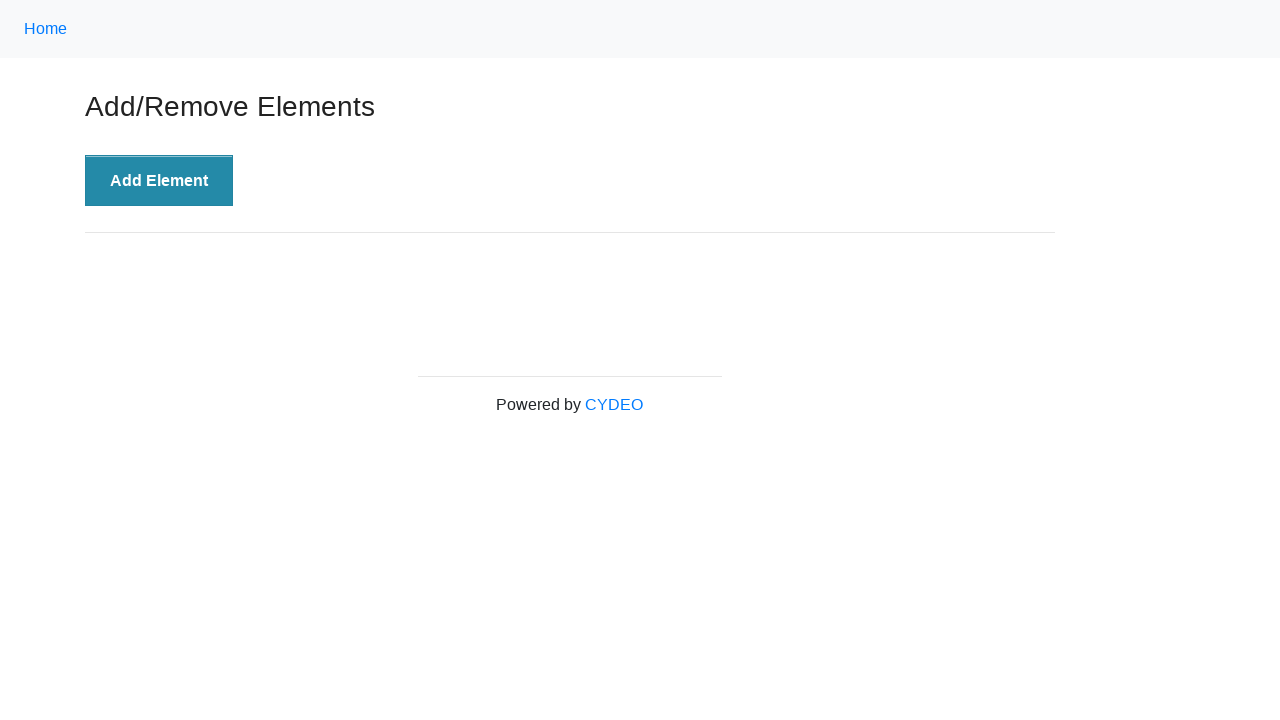

Delete button has been removed from the DOM
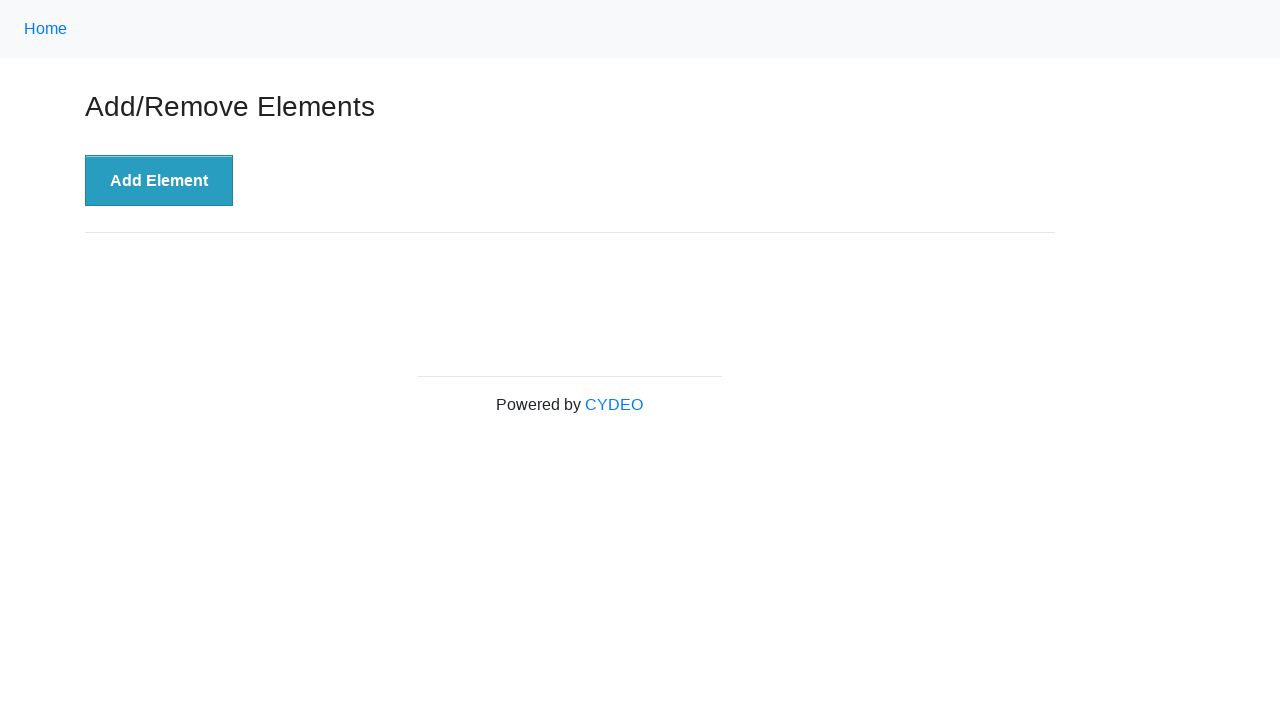

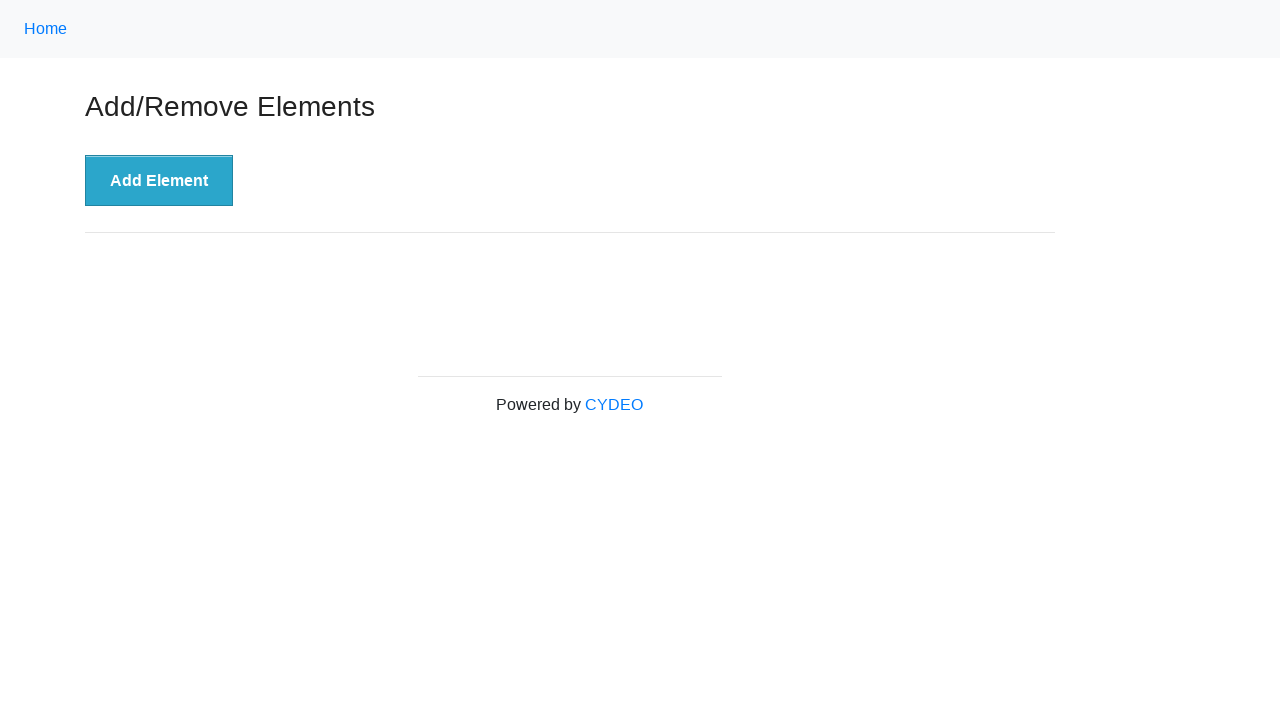